Navigates to W3Schools HTML tables page and verifies that table data cells are present and accessible

Starting URL: https://www.w3schools.com/html/html_tables.asp

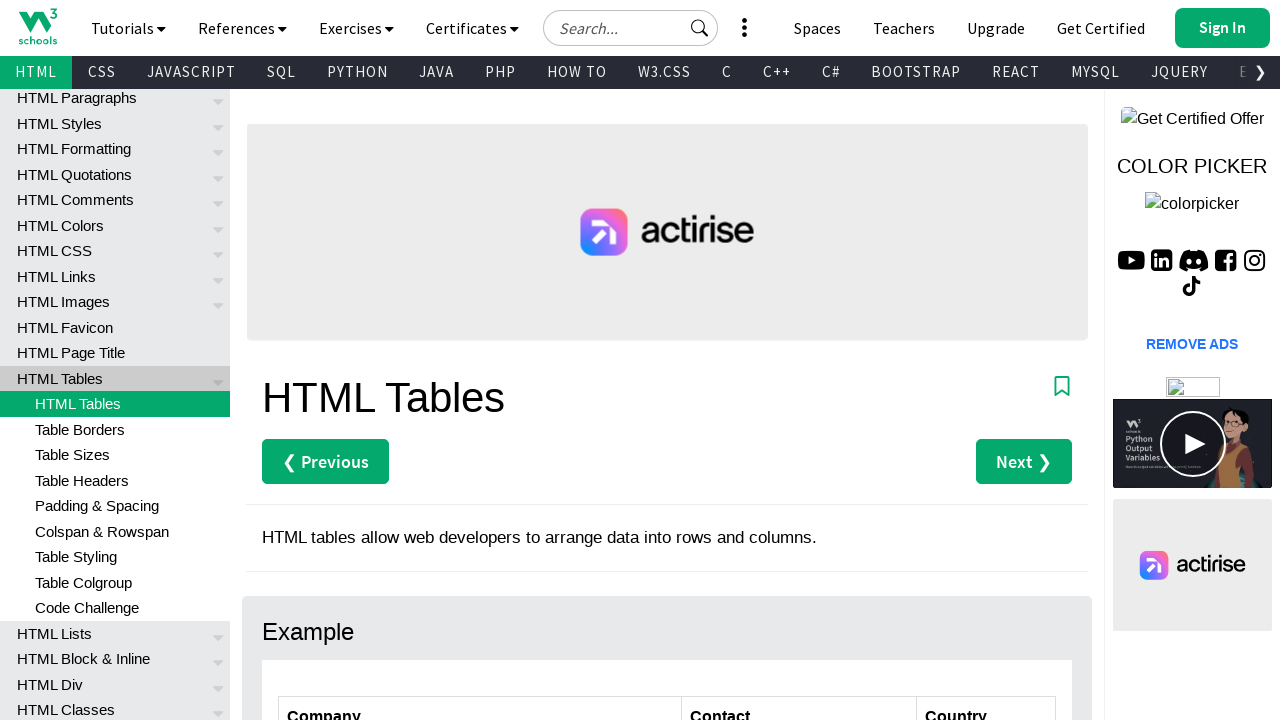

Navigated to W3Schools HTML tables page
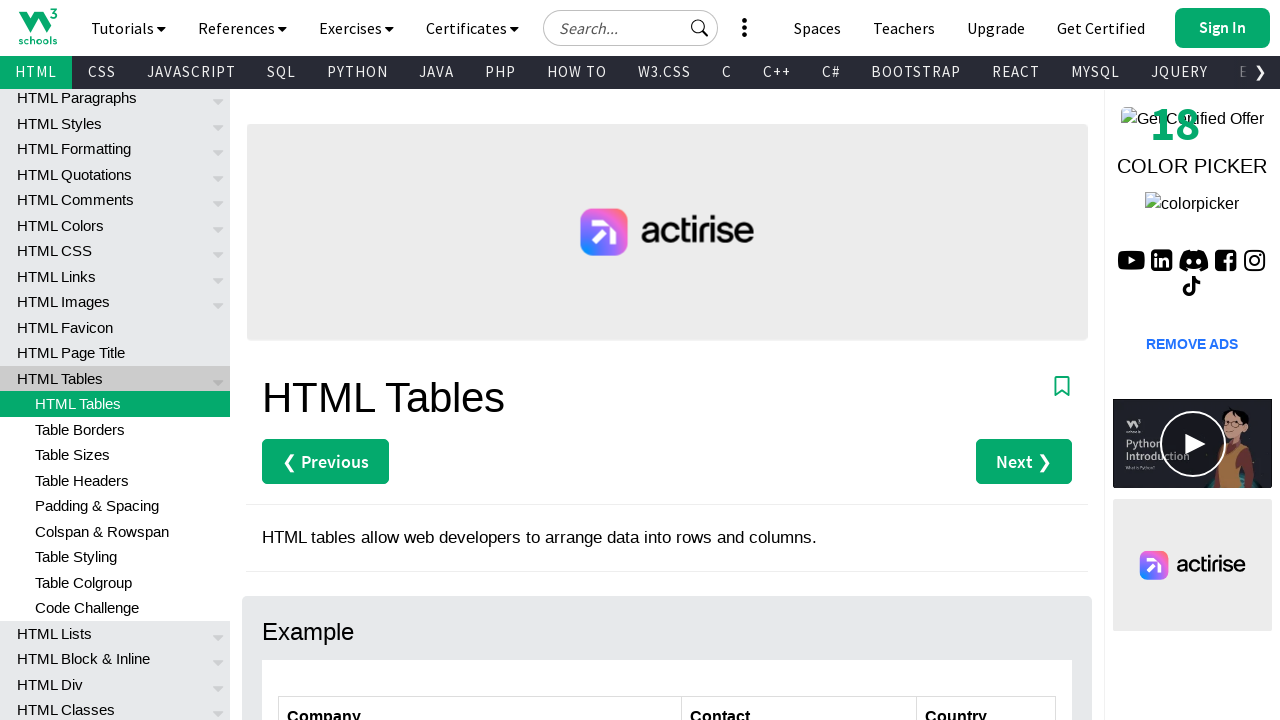

Customers table loaded and is visible
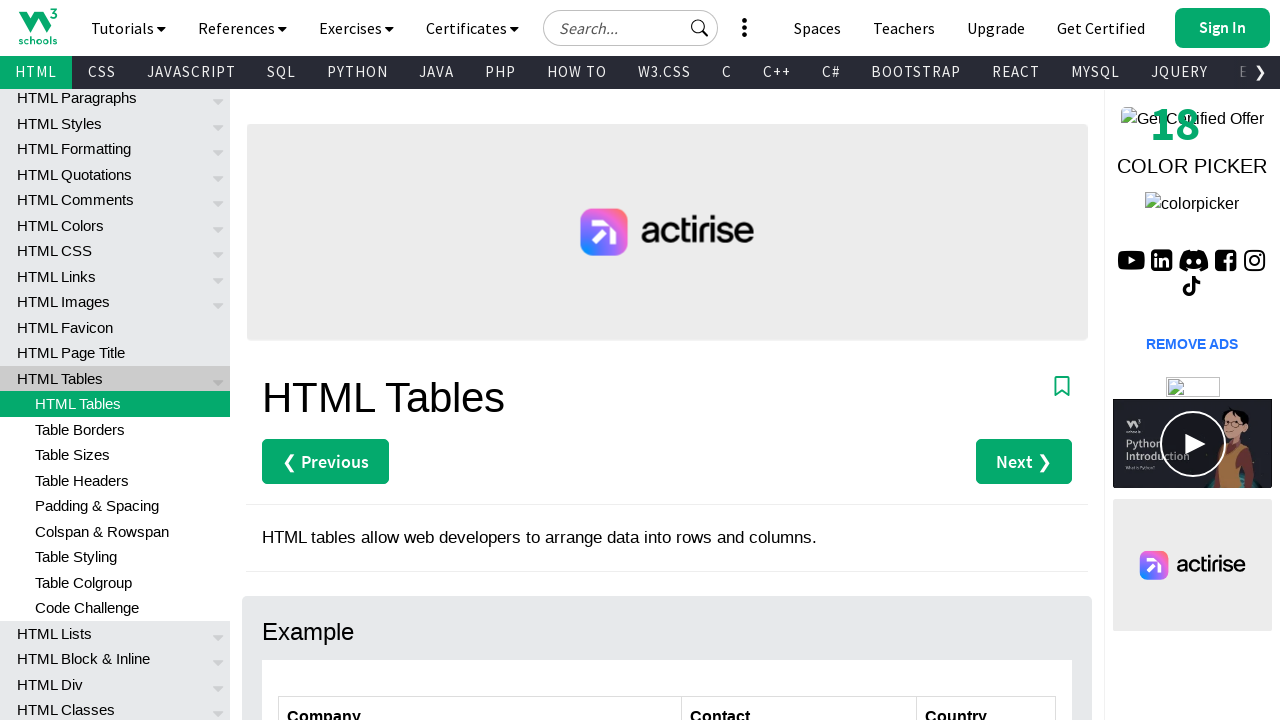

Retrieved all table data cells from customers table
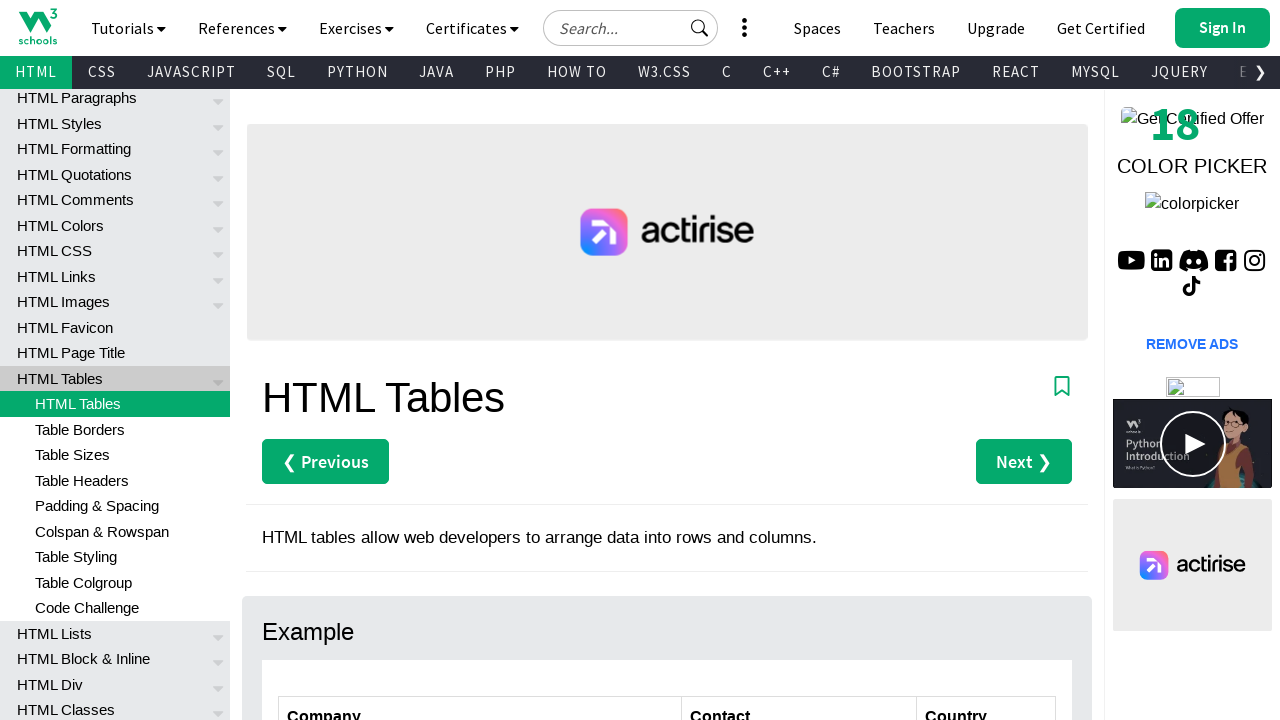

Verified that table contains 18 data cells
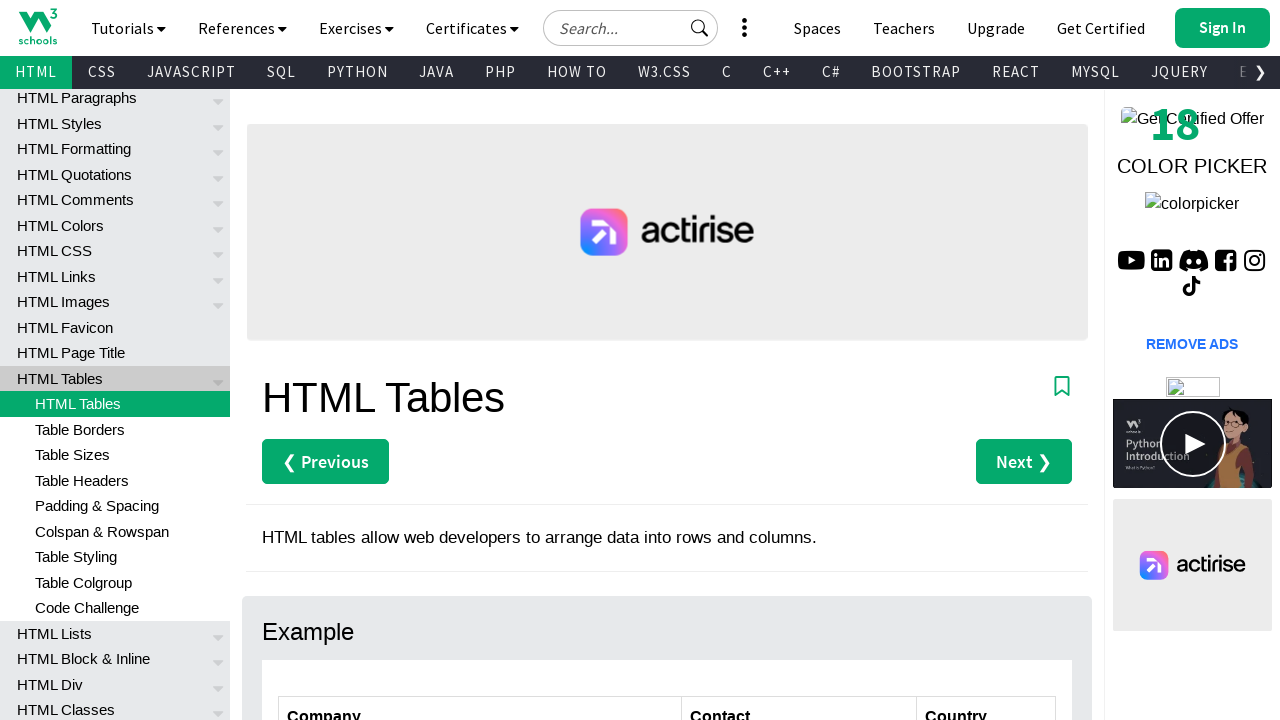

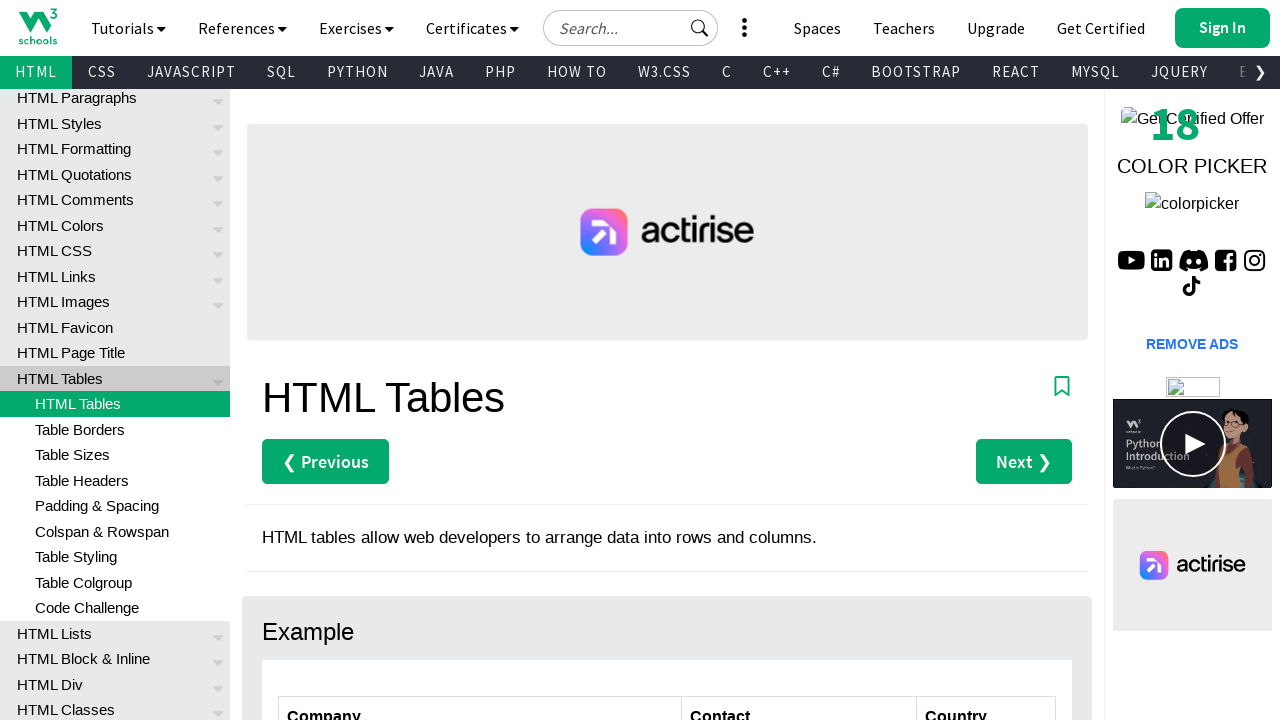